Tests cookie management functionality by navigating to a website, adding a custom cookie, then deleting it and verifying the deletion.

Starting URL: https://www.geeksforgeeks.org/

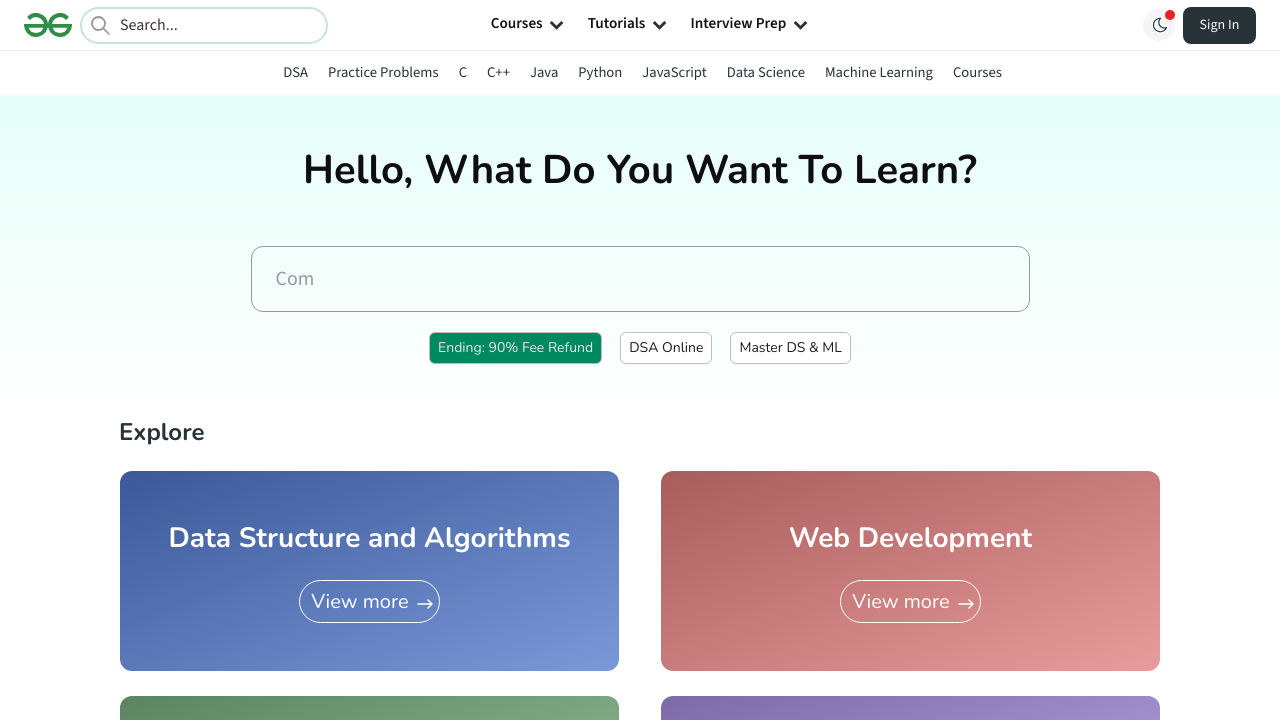

Retrieved initial cookies from context
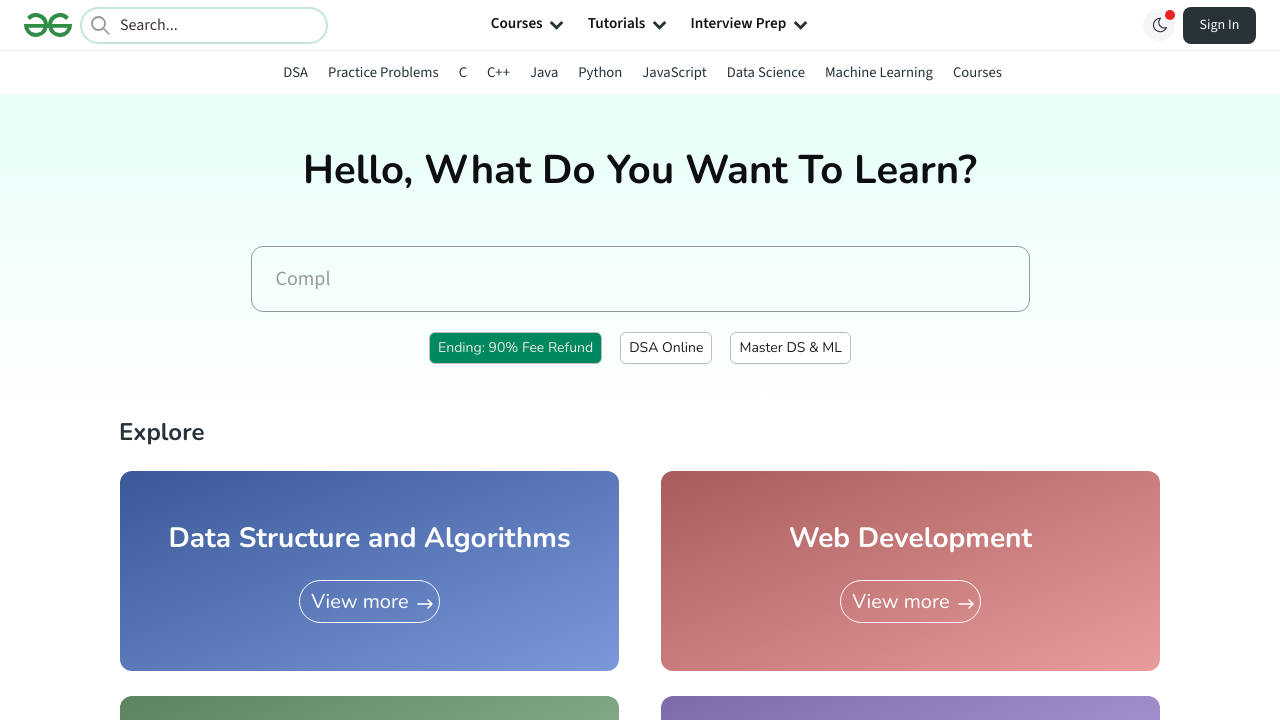

Added custom cookie 'foo' with value 'bar' to context
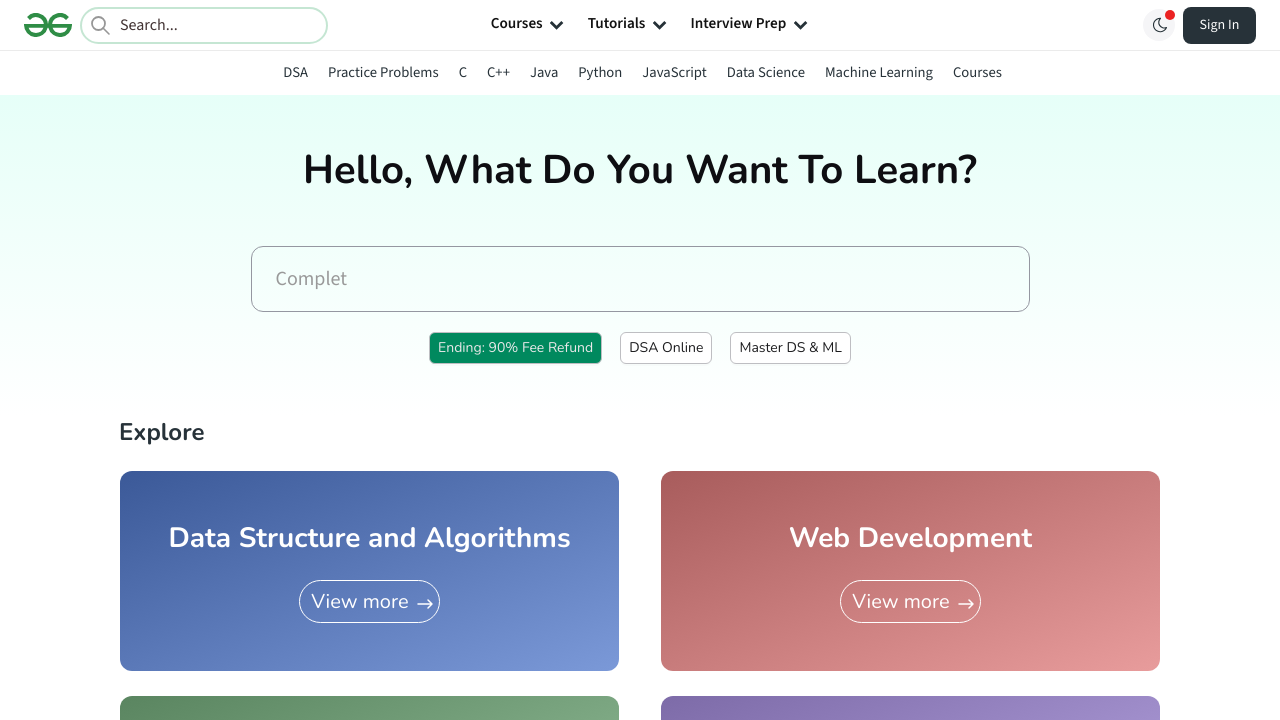

Retrieved cookies after adding 'foo' cookie
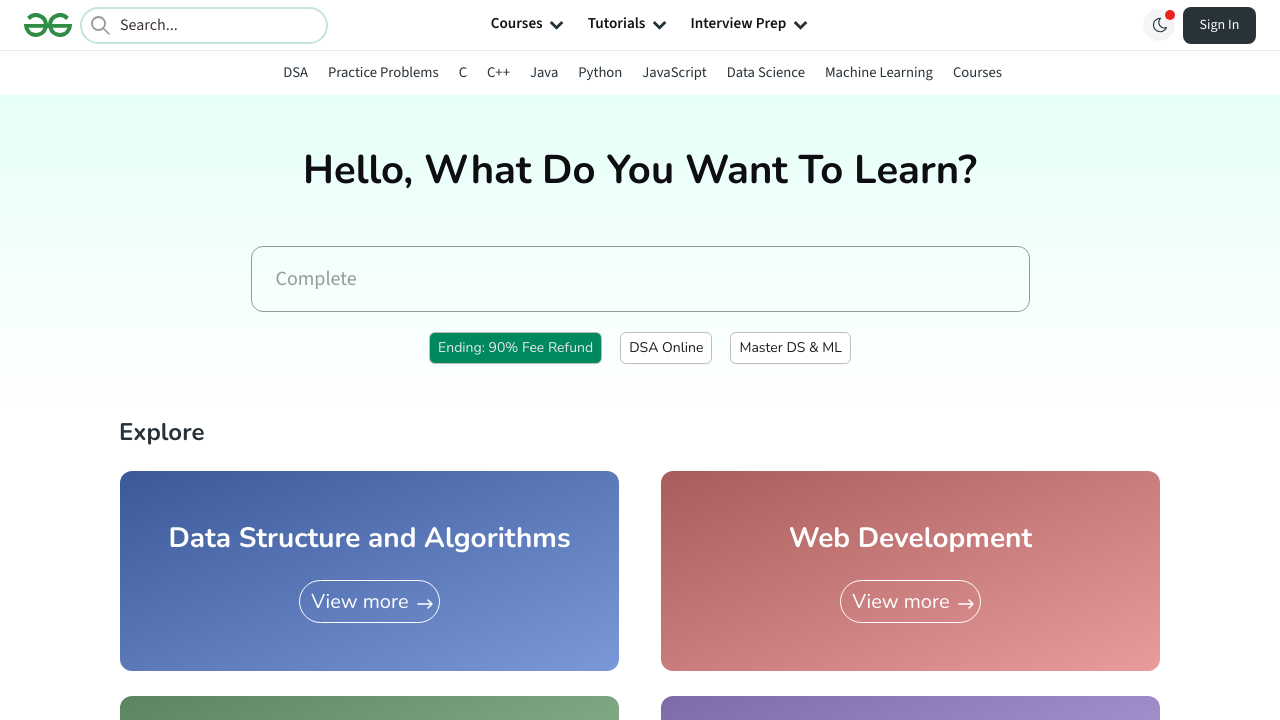

Cleared all cookies from context
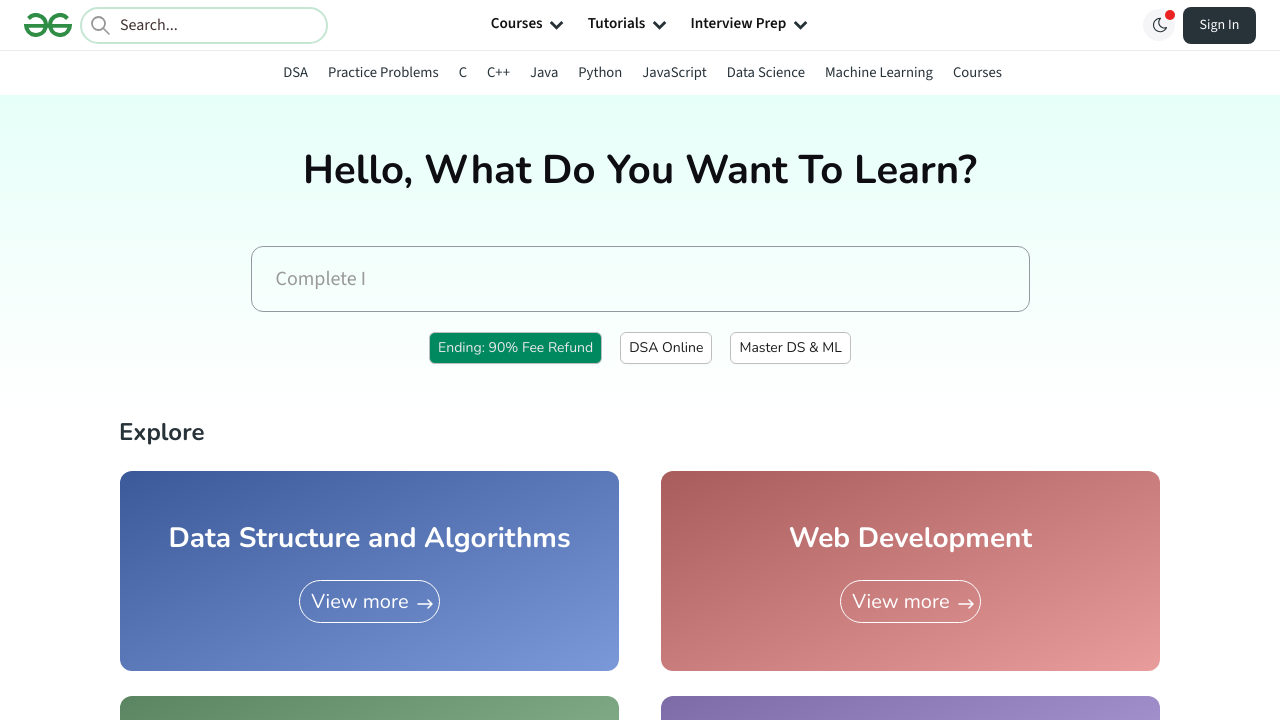

Filtered cookies list to exclude 'foo' cookie
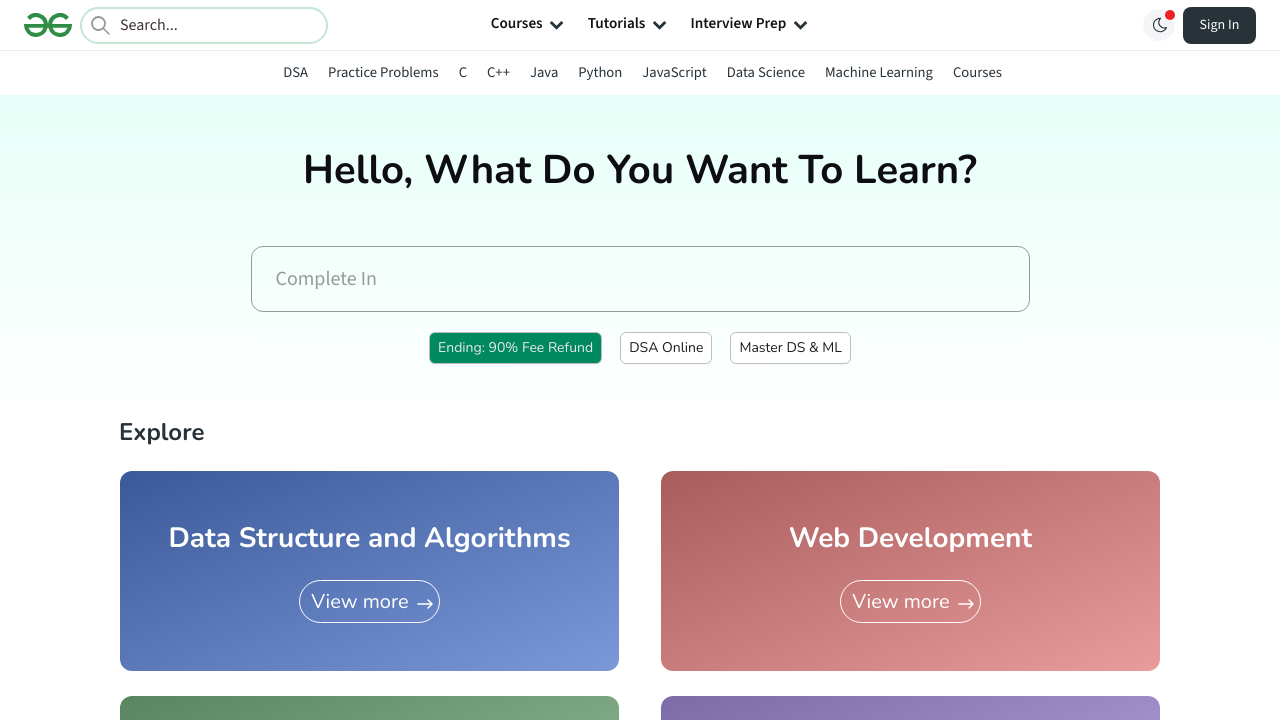

Re-added remaining cookies to context (excluding 'foo')
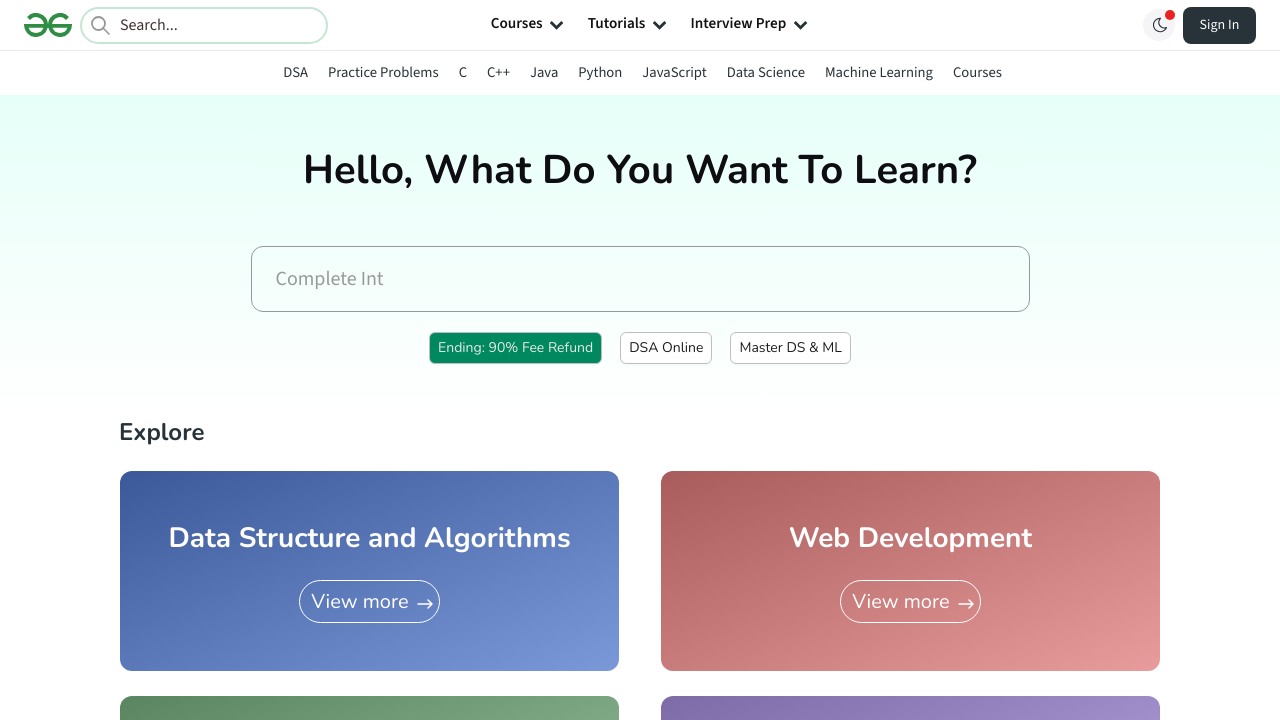

Retrieved cookies after deletion to verify 'foo' was removed
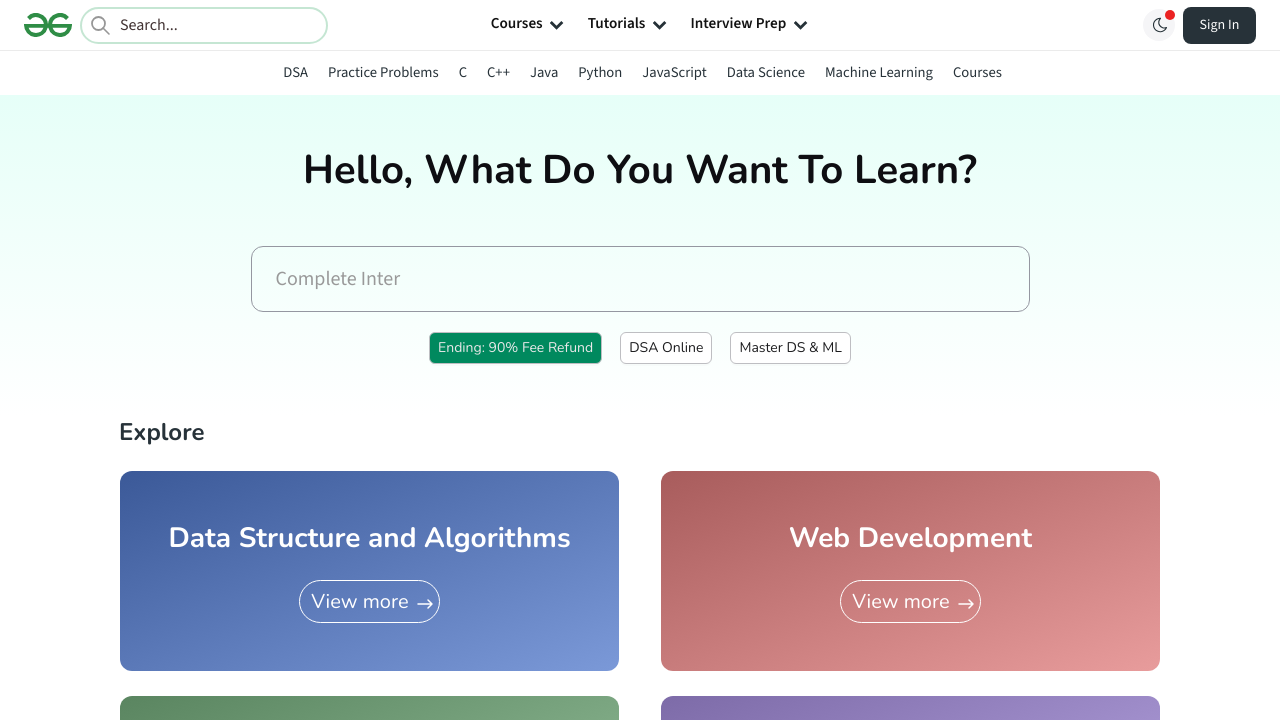

Searched for 'foo' cookie in final cookies list
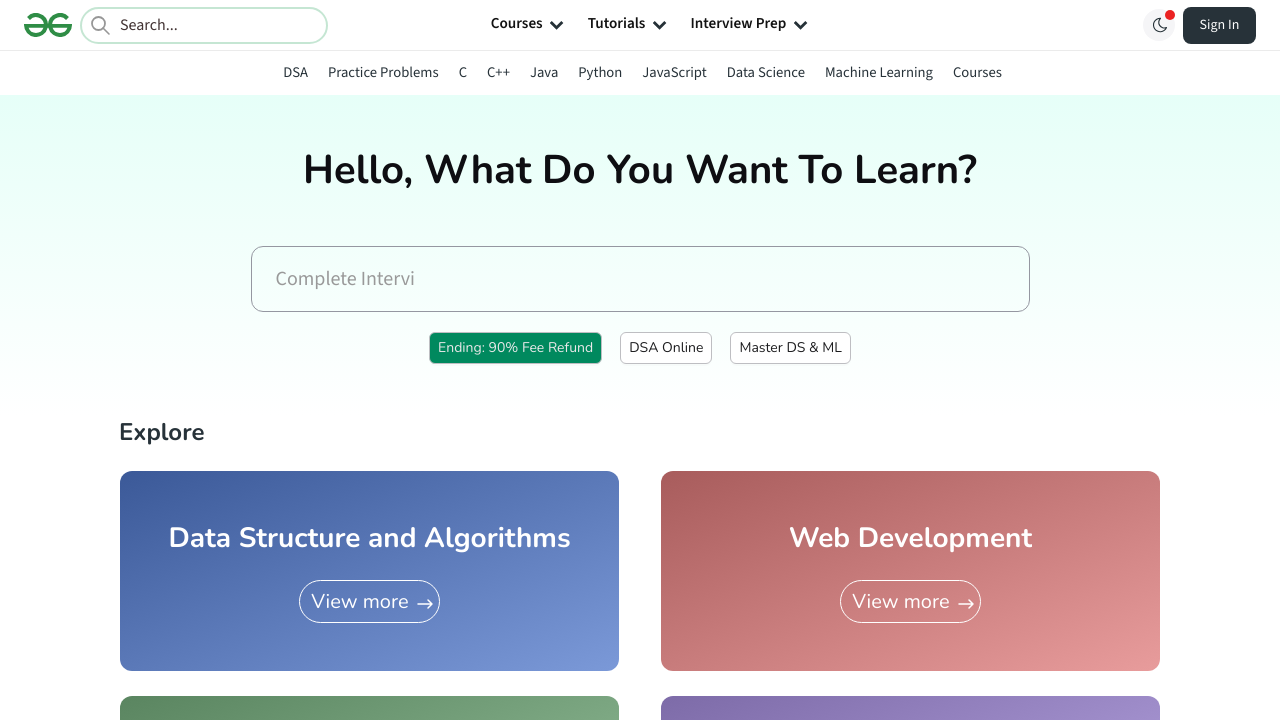

Cookie 'foo' successfully verified as deleted
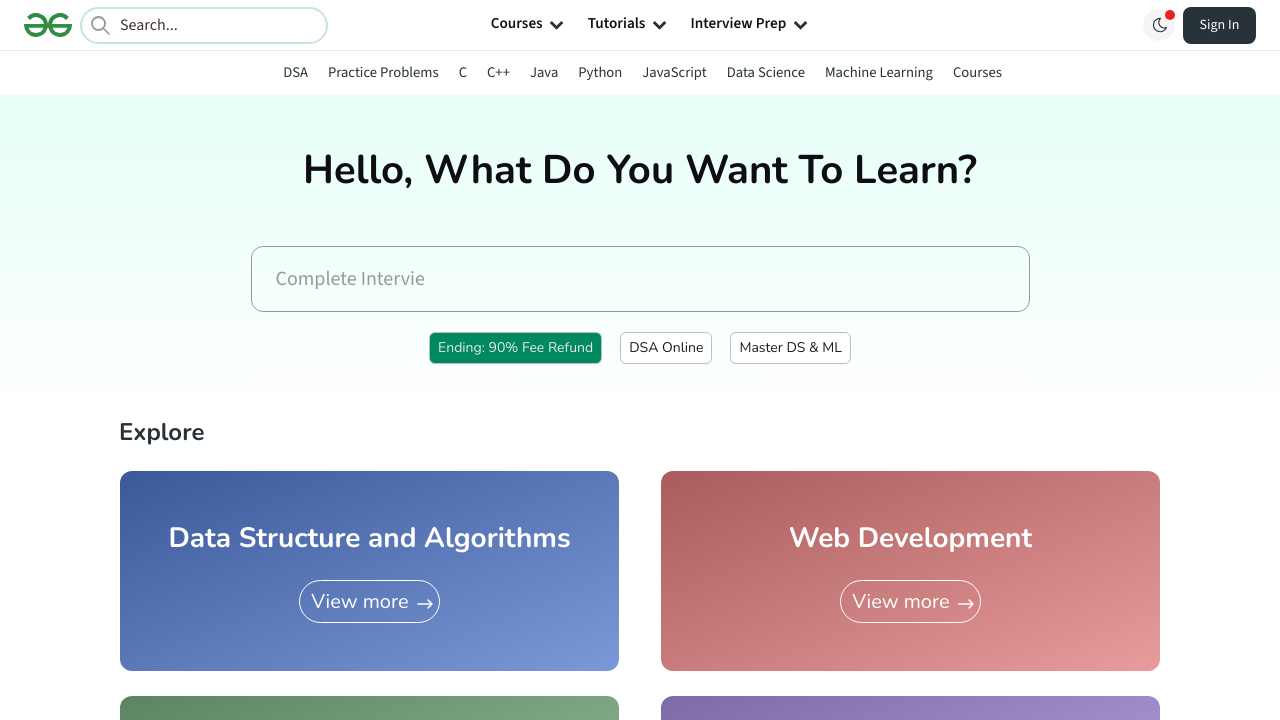

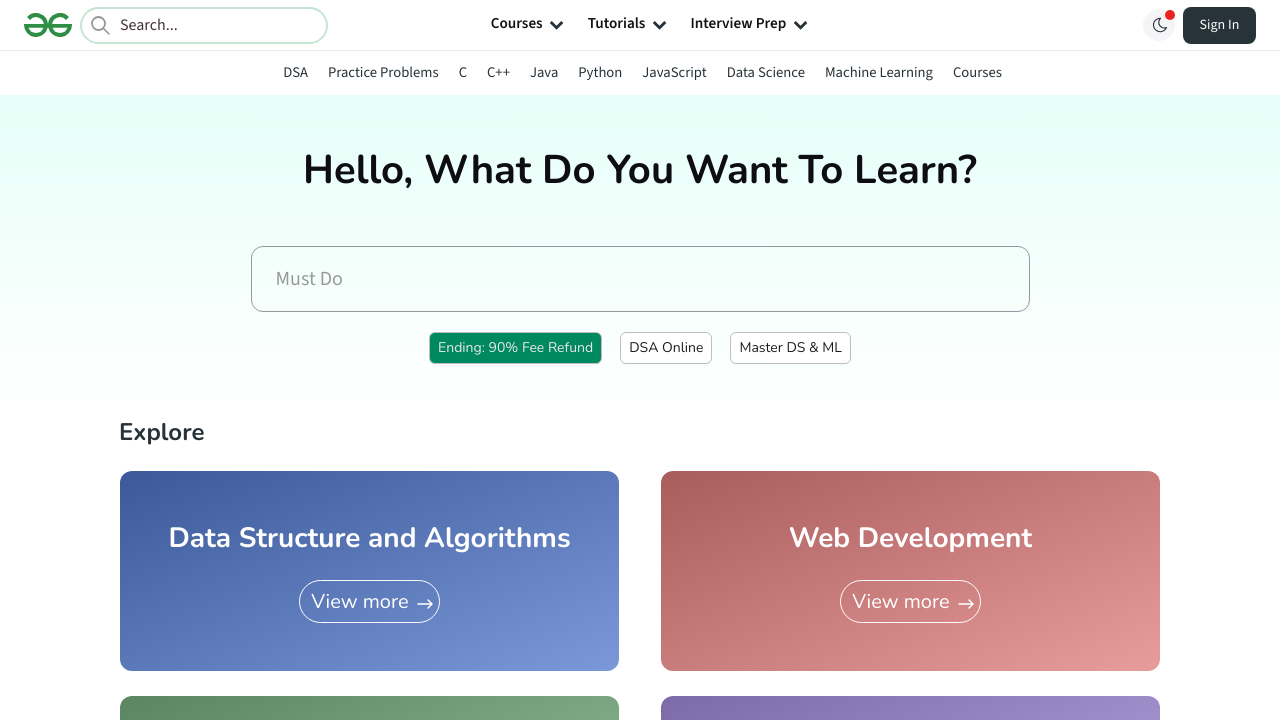